Tests a dependent dropdown list by selecting a country from the country dropdown menu and verifying the selection works

Starting URL: https://phppot.com/demo/jquery-dependent-dropdown-list-countries-and-states/

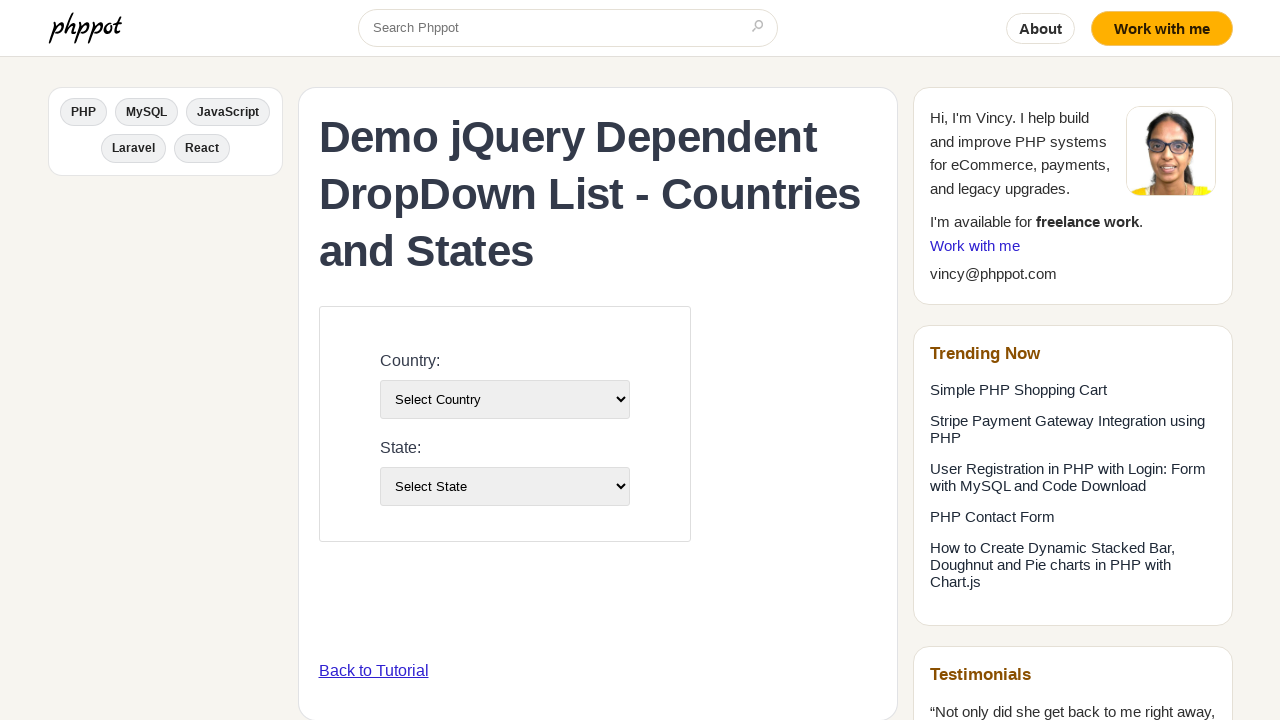

Selected 'France' from the country dropdown list on #country-list
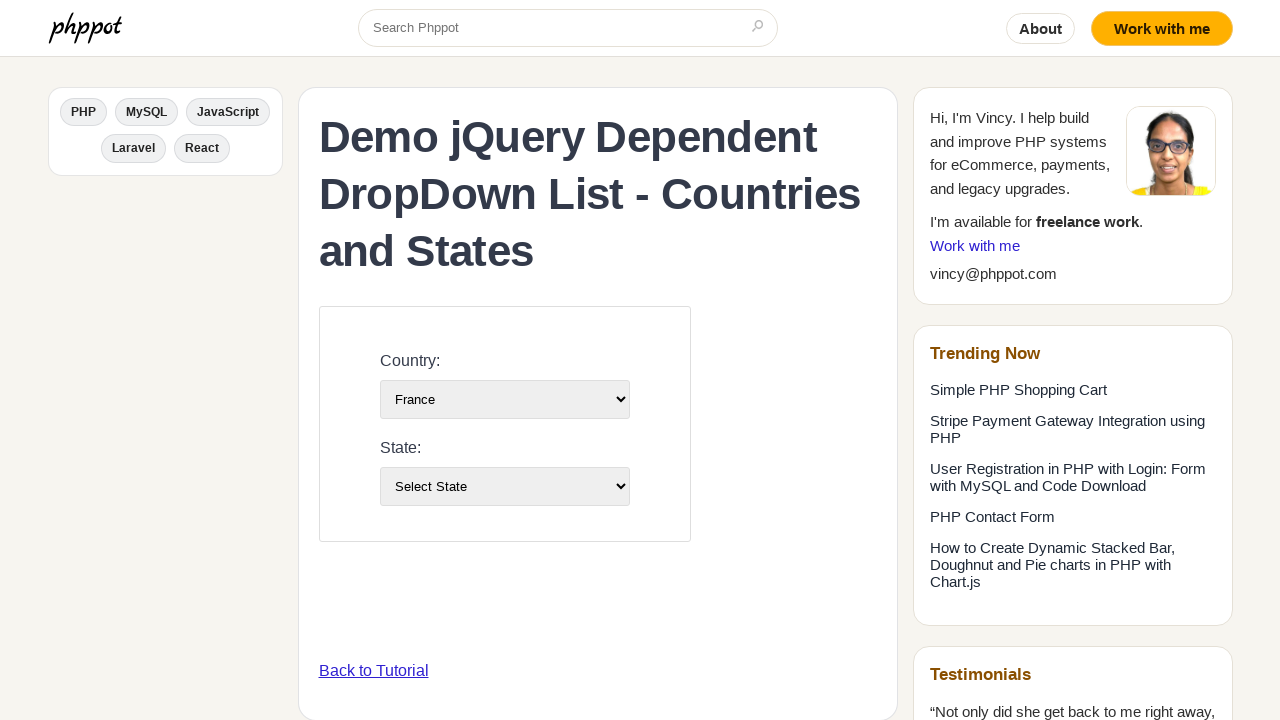

Waited for the dependent state dropdown to update
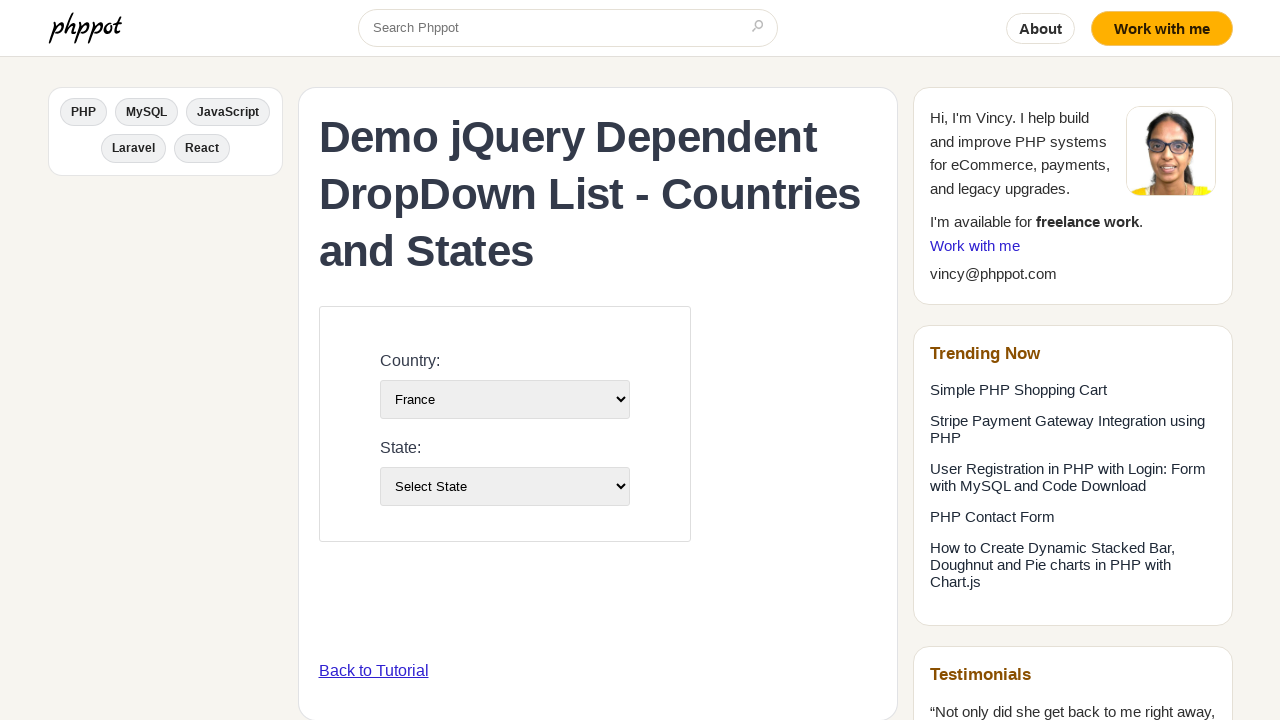

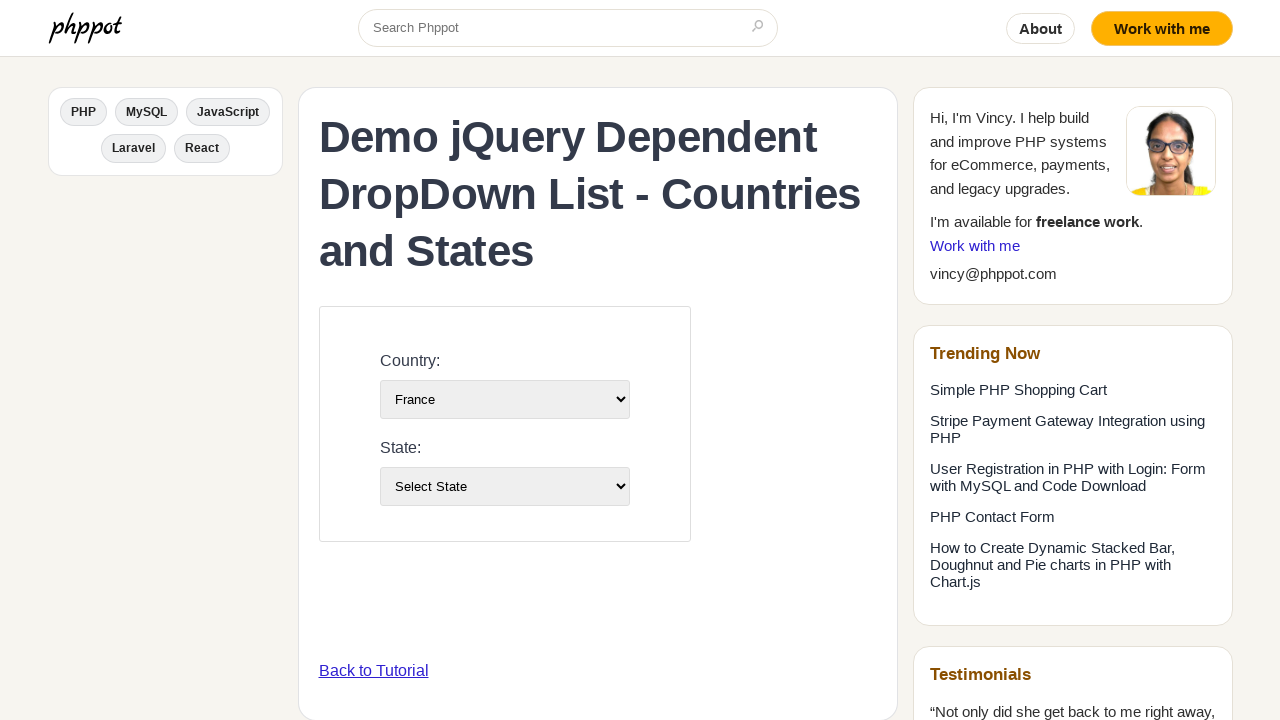